Tests CSS property changes of an arrow button element before and after hovering over it

Starting URL: http://bharatjournals.org/sanjayjani/IJ/index.html

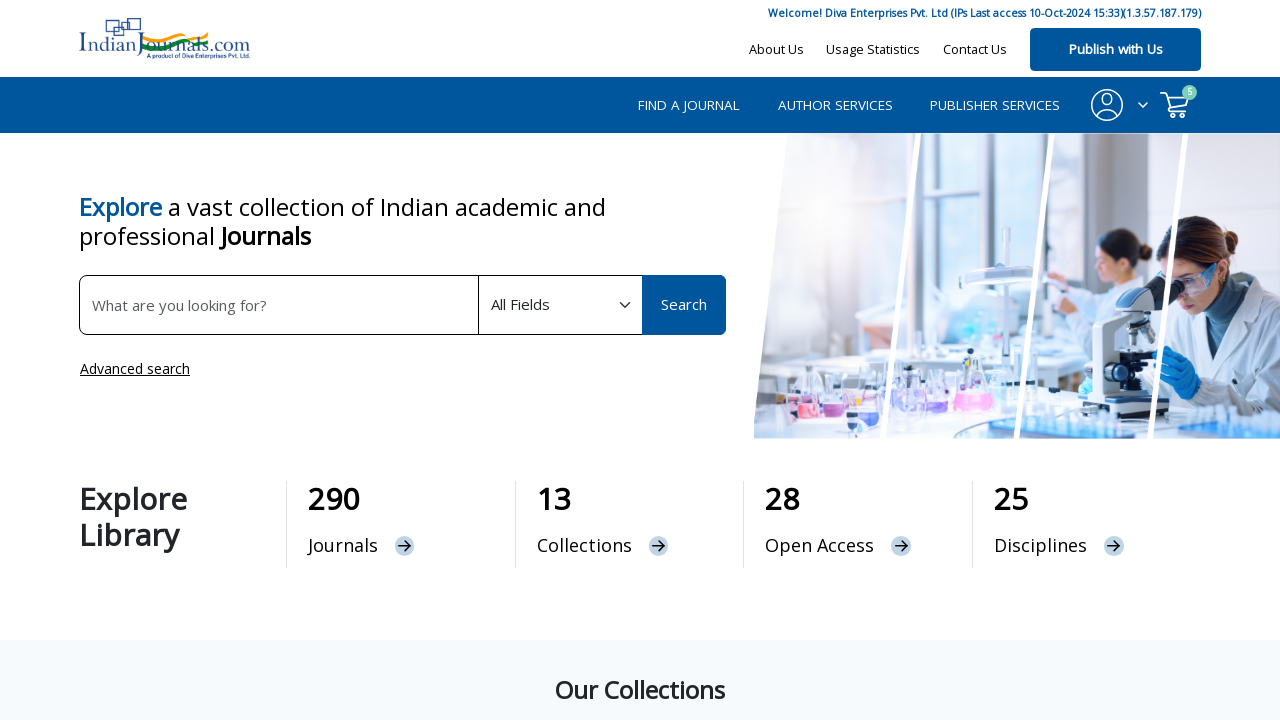

Located arrow button element with class 'btn-arrow-right ms-3'
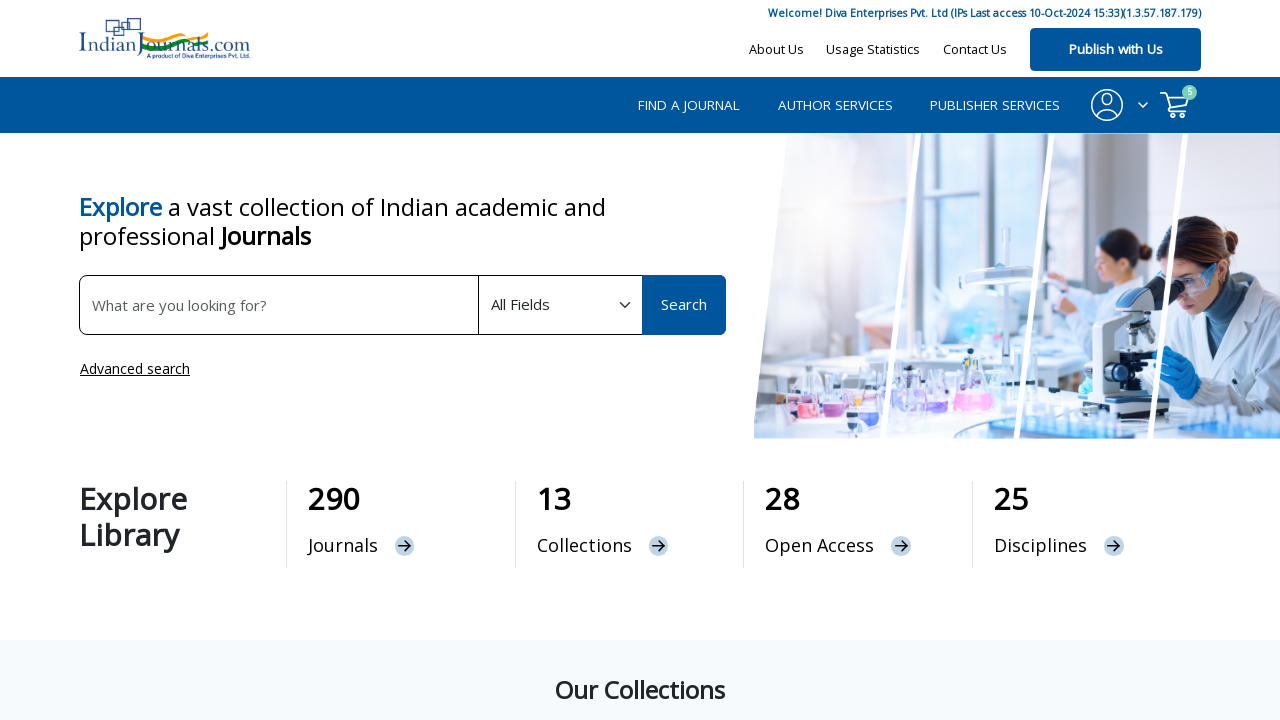

Retrieved width CSS property before hover
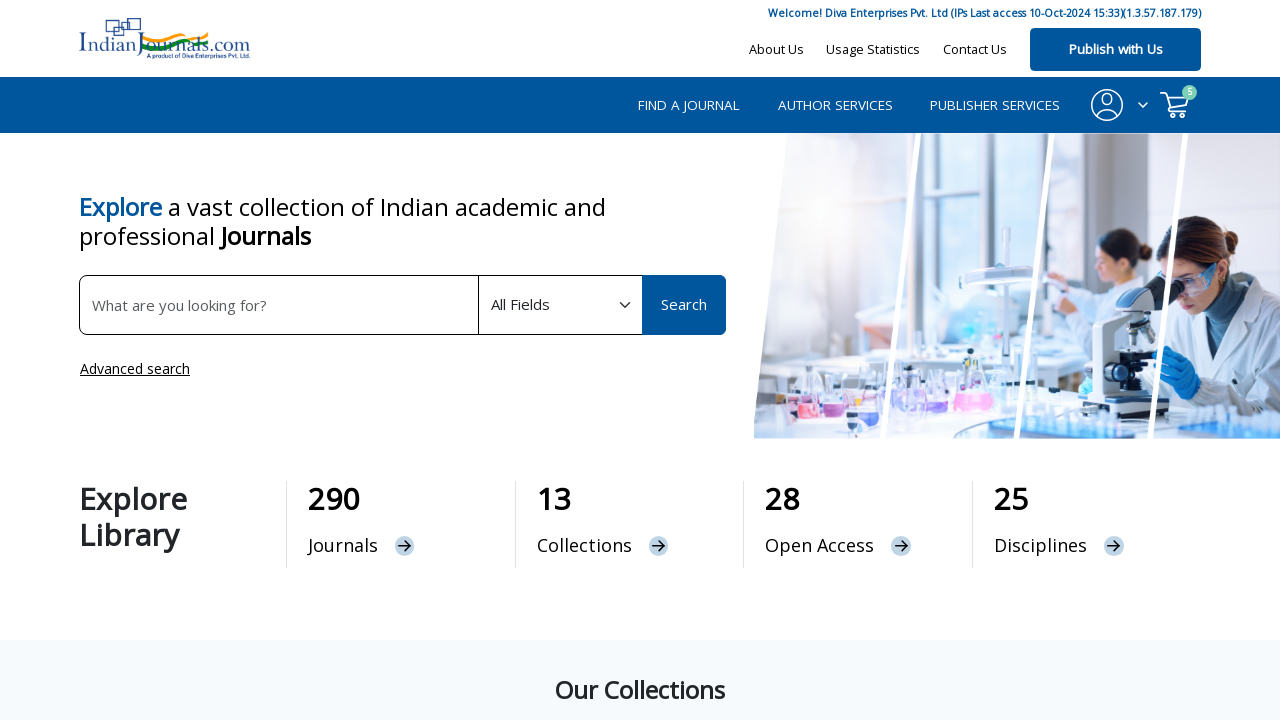

Retrieved height CSS property before hover
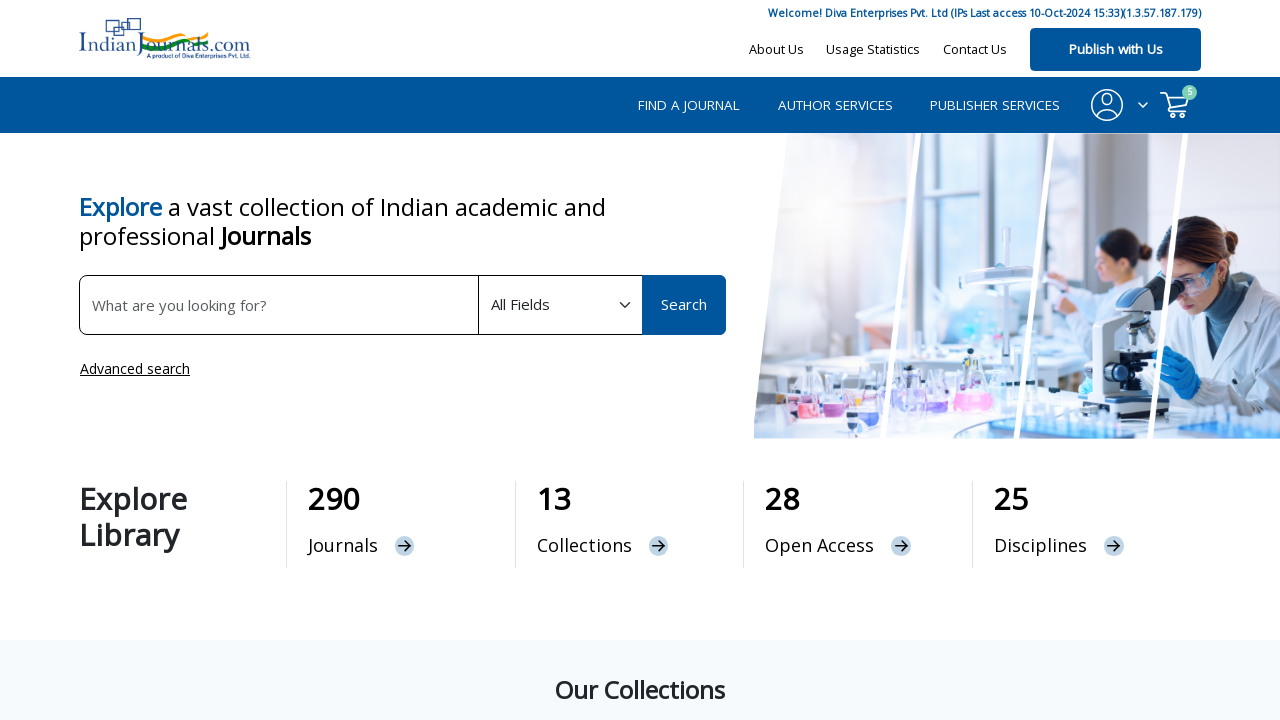

Retrieved background color CSS property before hover
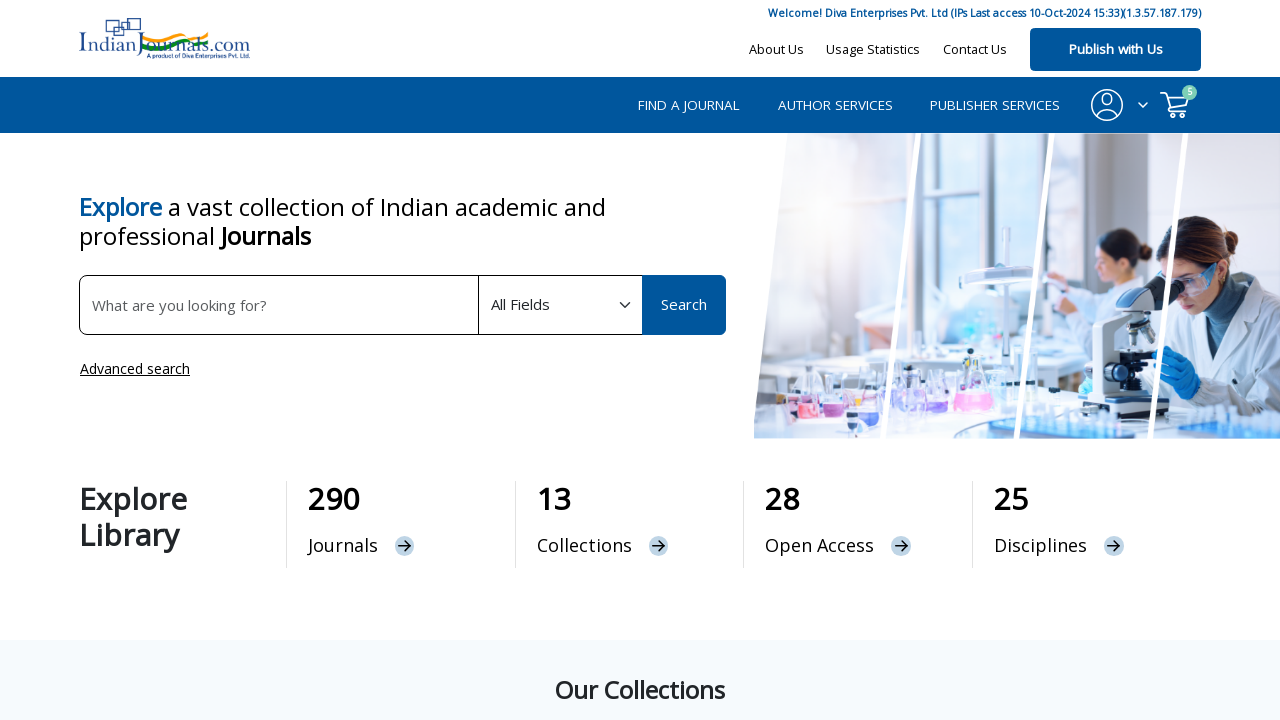

Retrieved display CSS property before hover
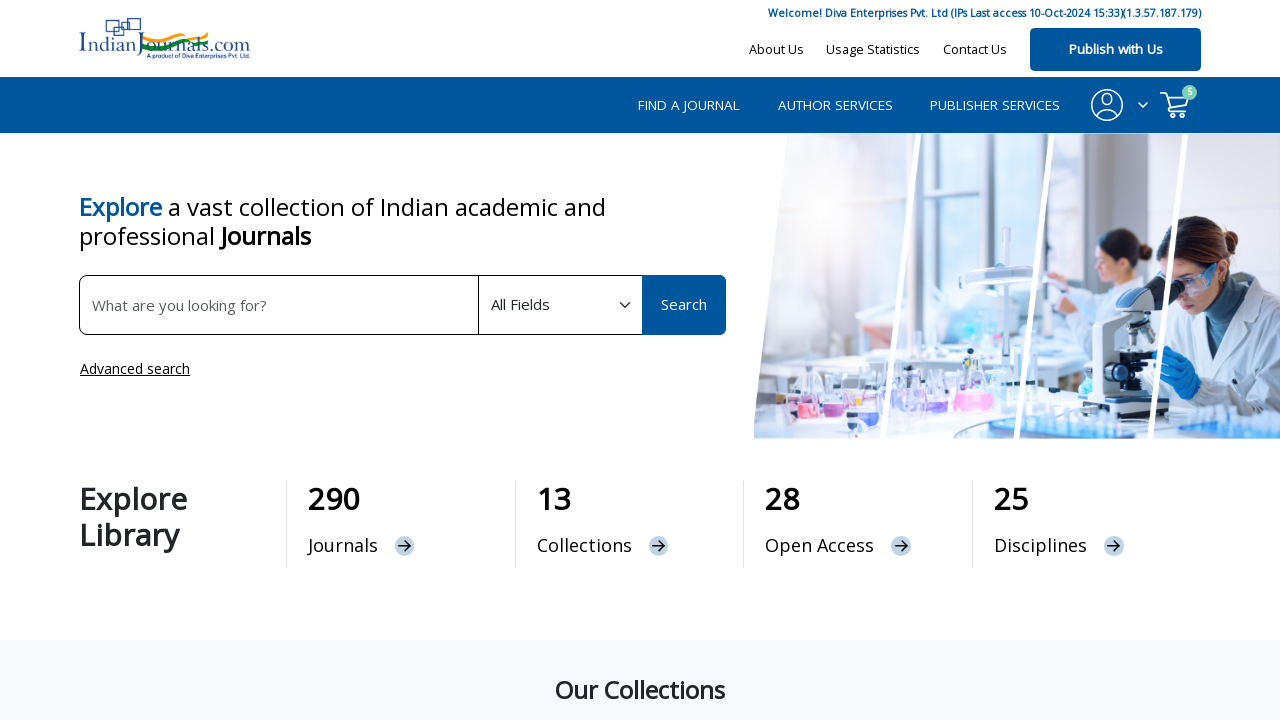

Retrieved transition CSS property before hover
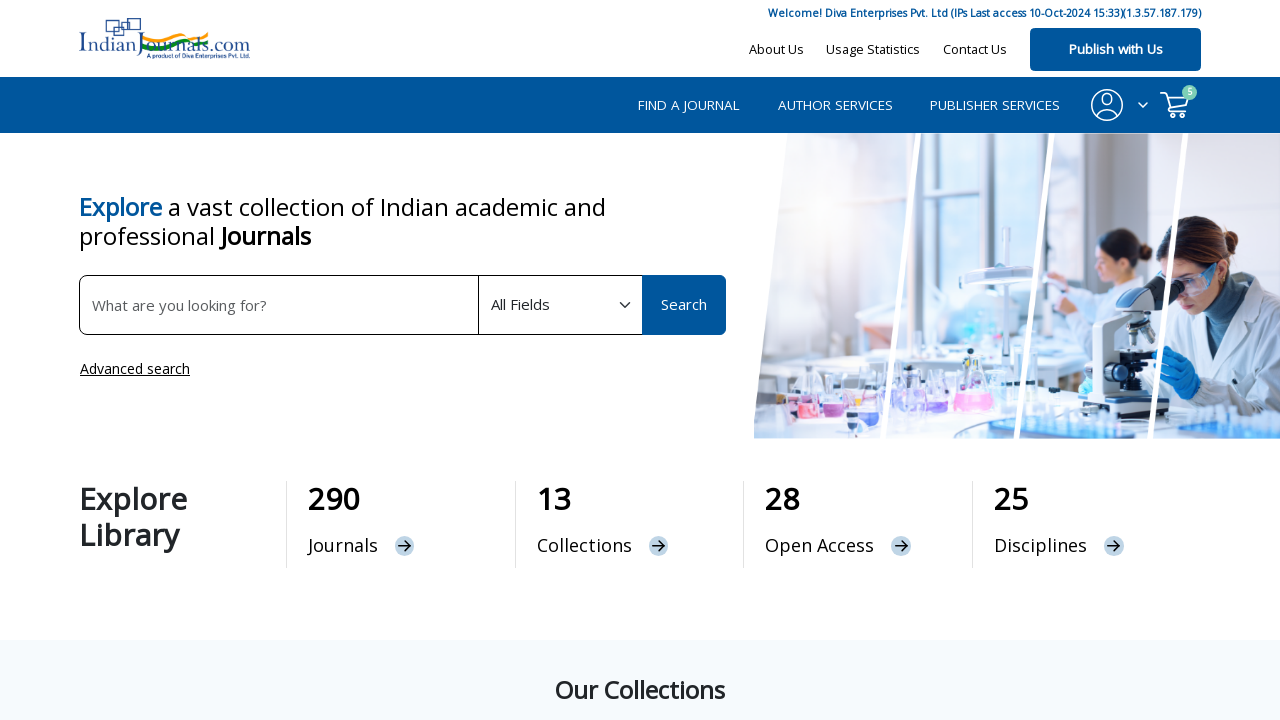

Retrieved font size CSS property before hover
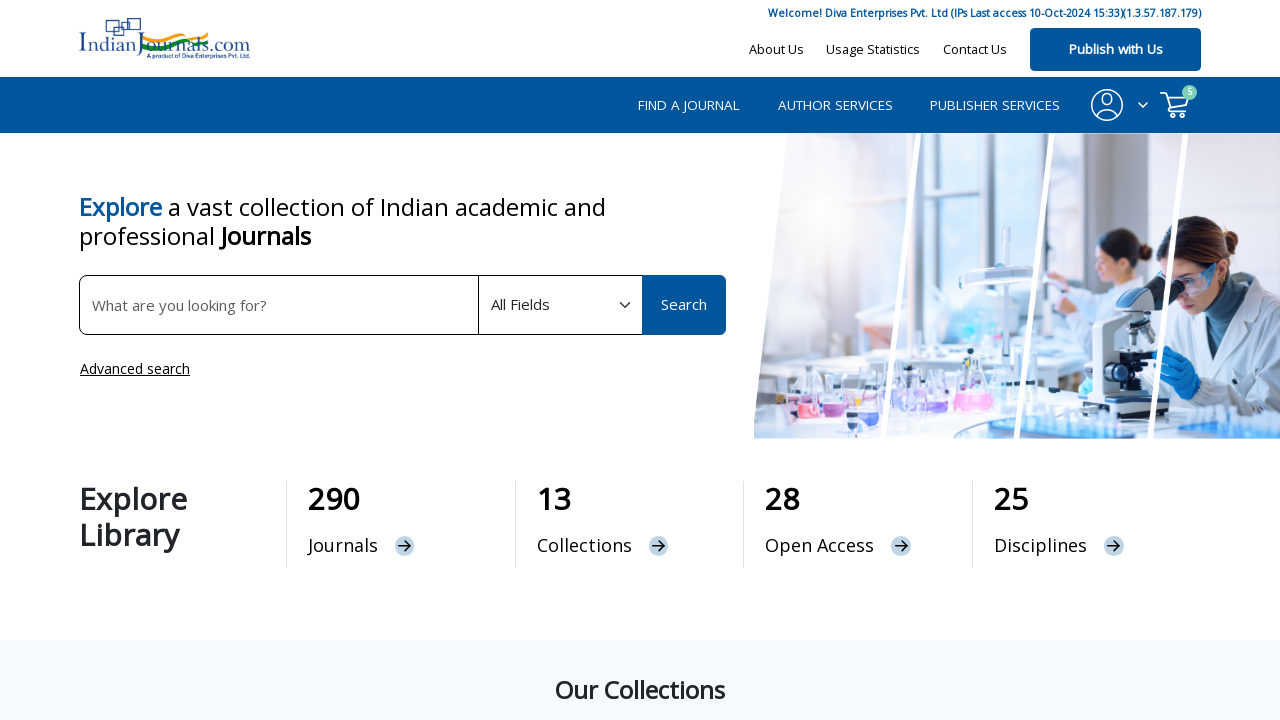

Retrieved color CSS property before hover
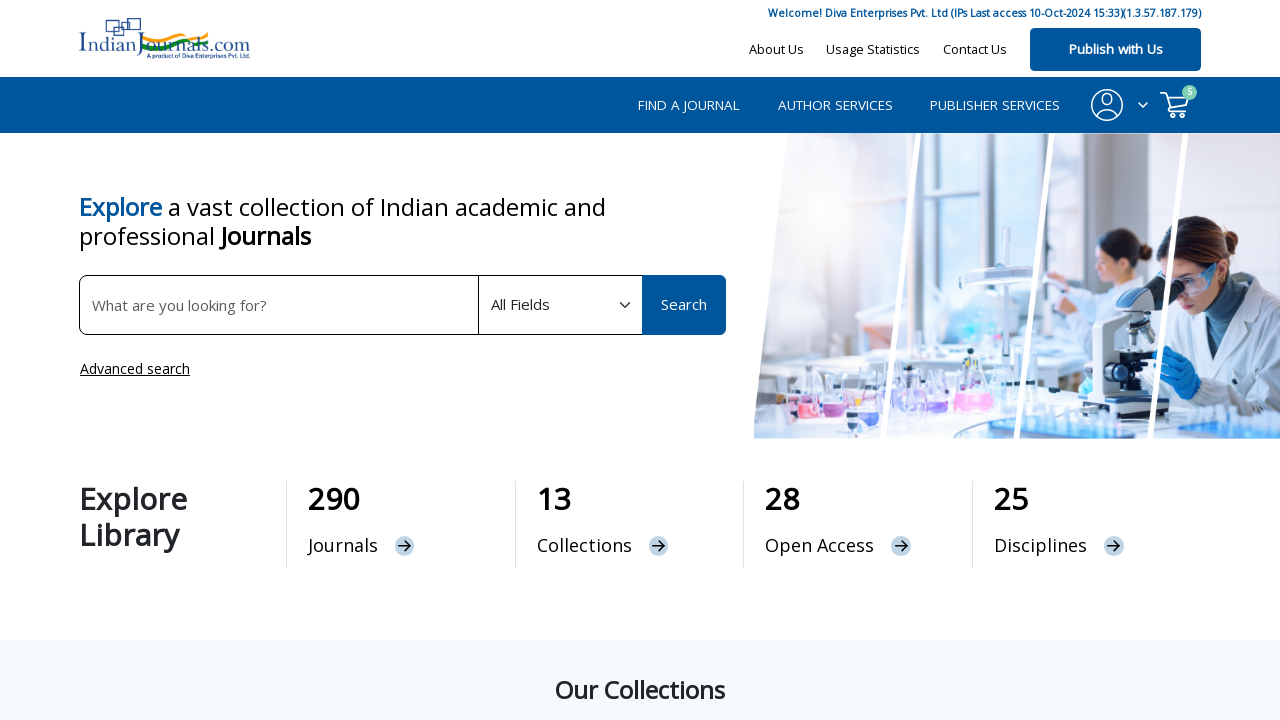

Retrieved box sizing CSS property before hover
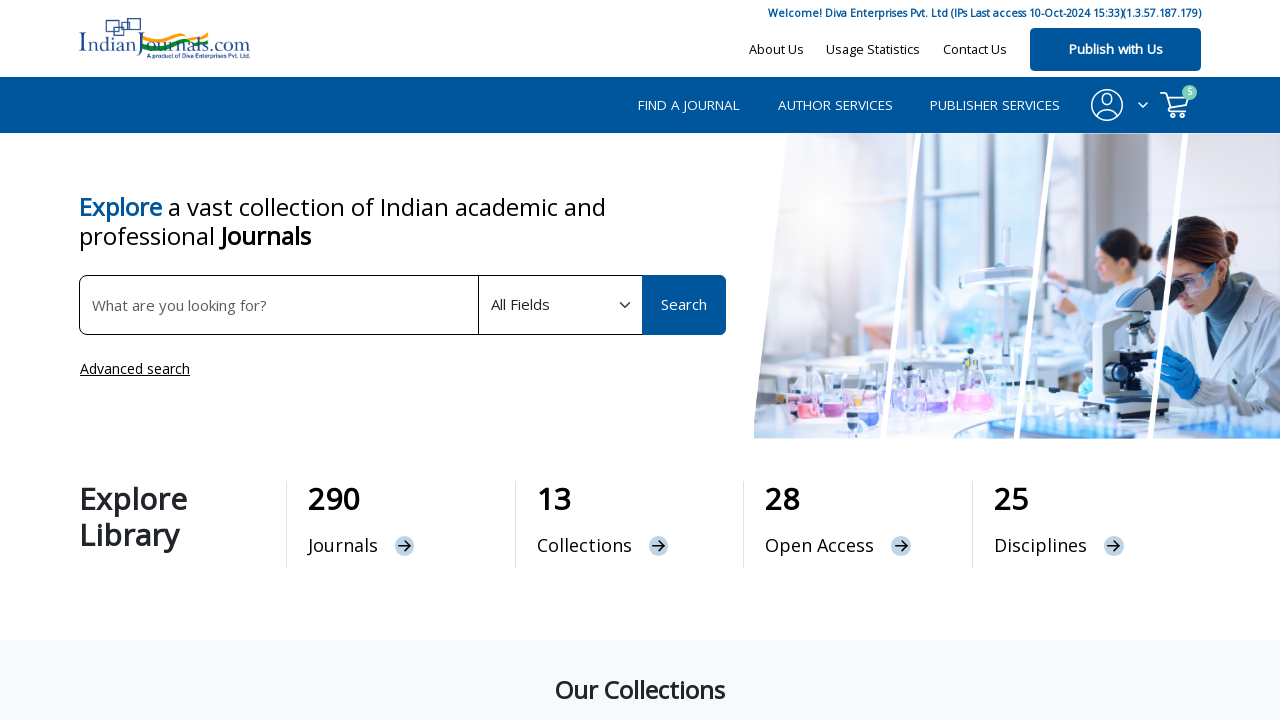

Hovered over arrow button element at (405, 546) on (//span[@class='btn-arrow-right ms-3'])[1]
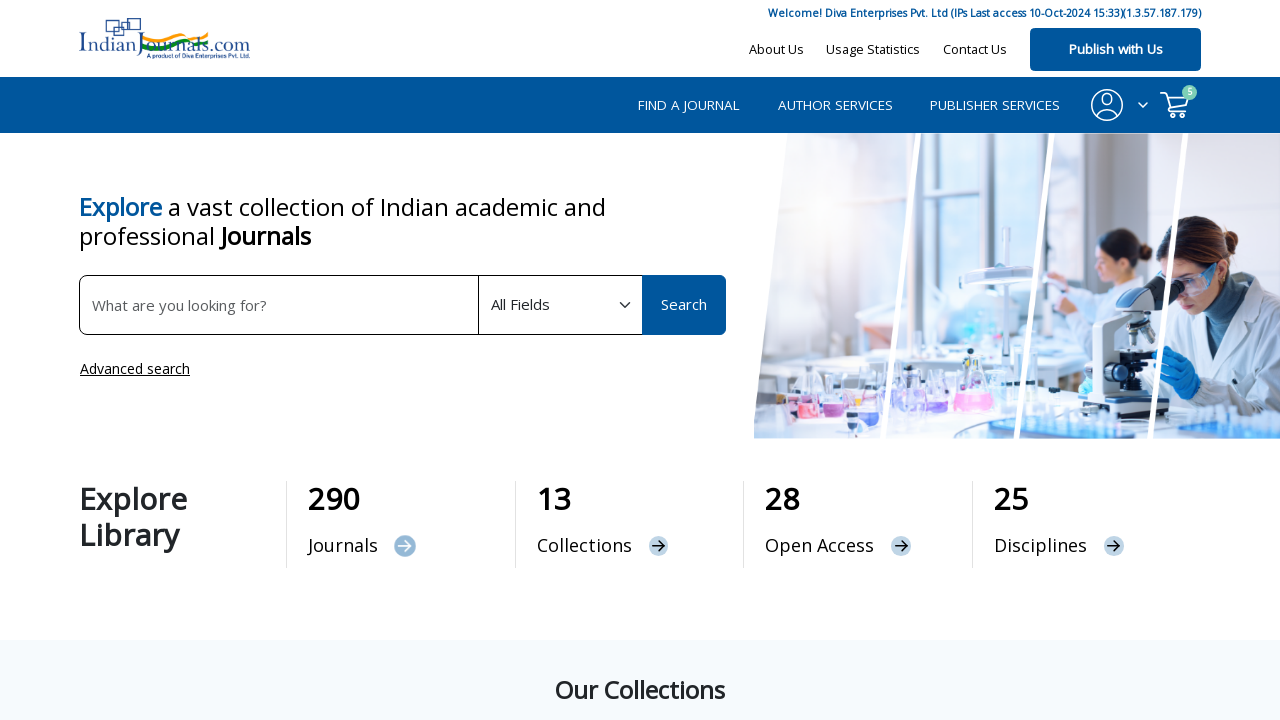

Retrieved width CSS property after hover
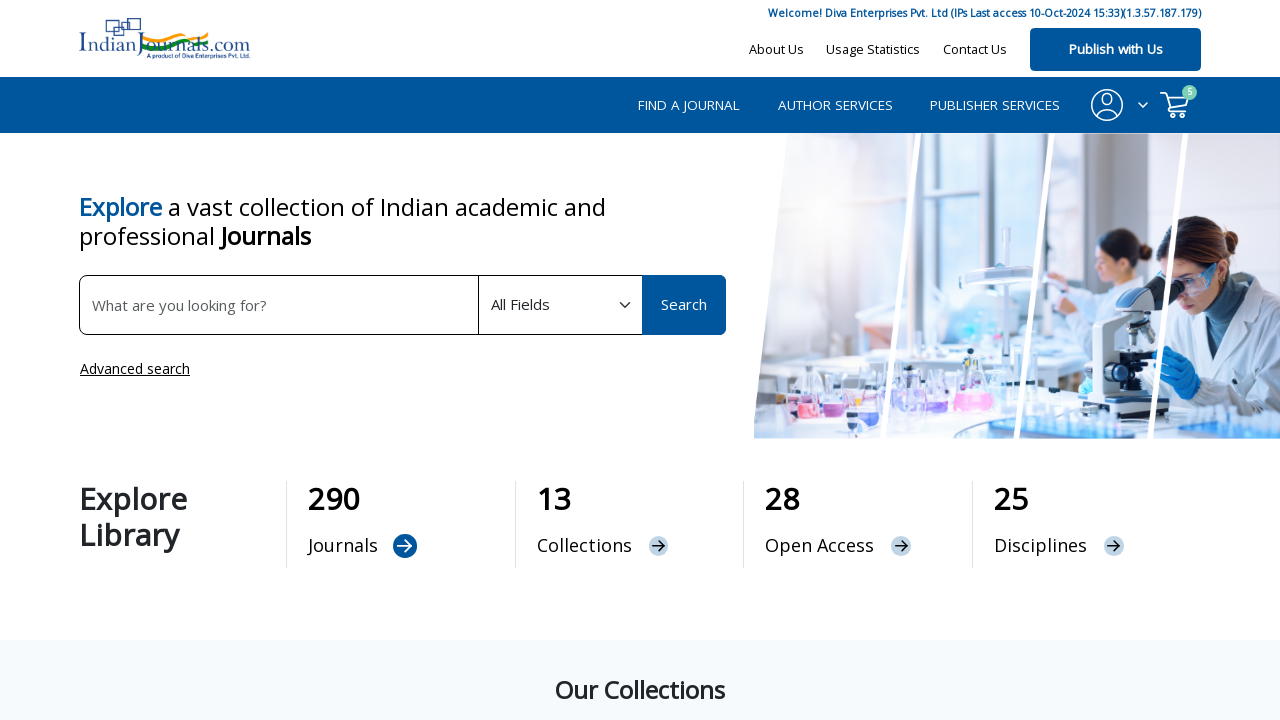

Retrieved height CSS property after hover
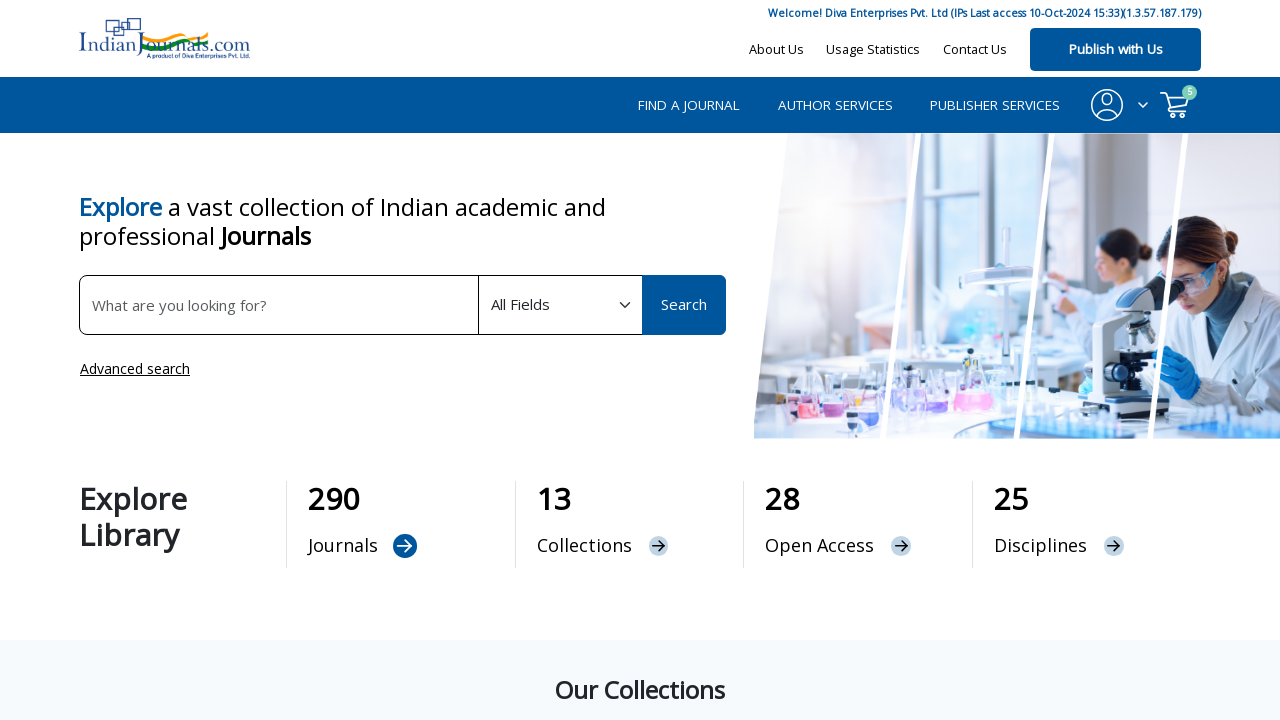

Retrieved background color CSS property after hover
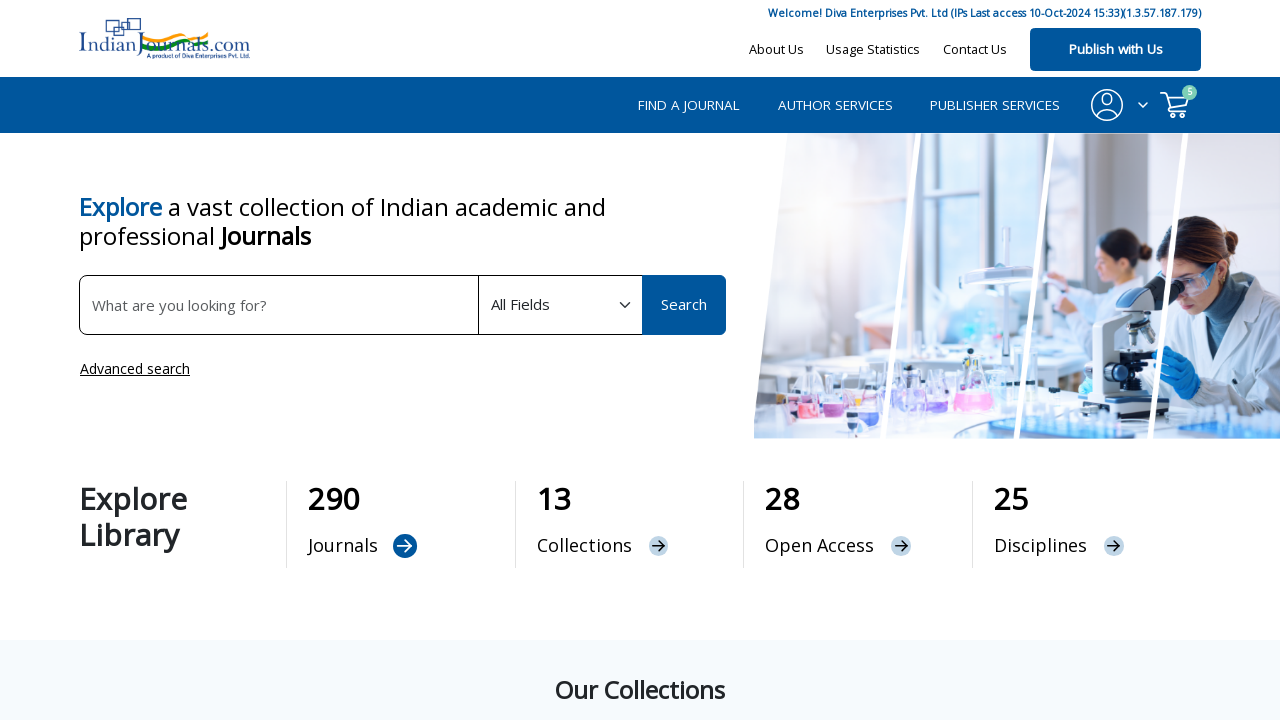

Retrieved display CSS property after hover
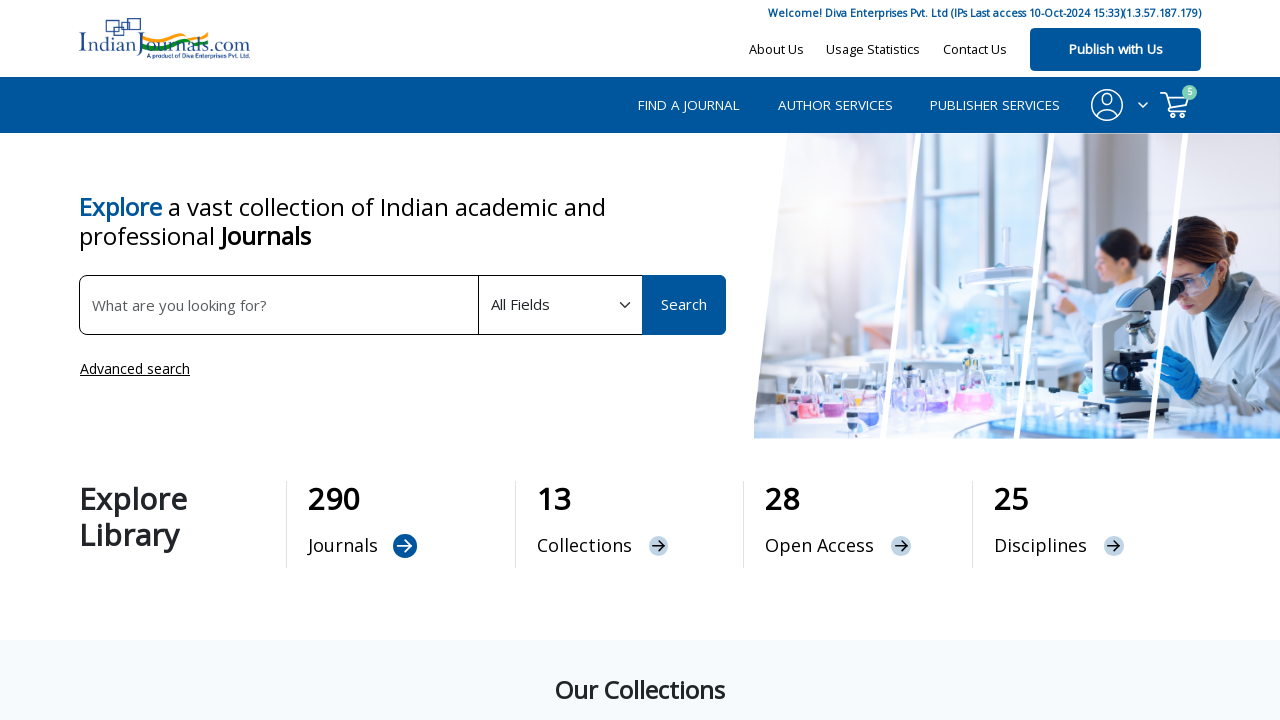

Retrieved transition CSS property after hover
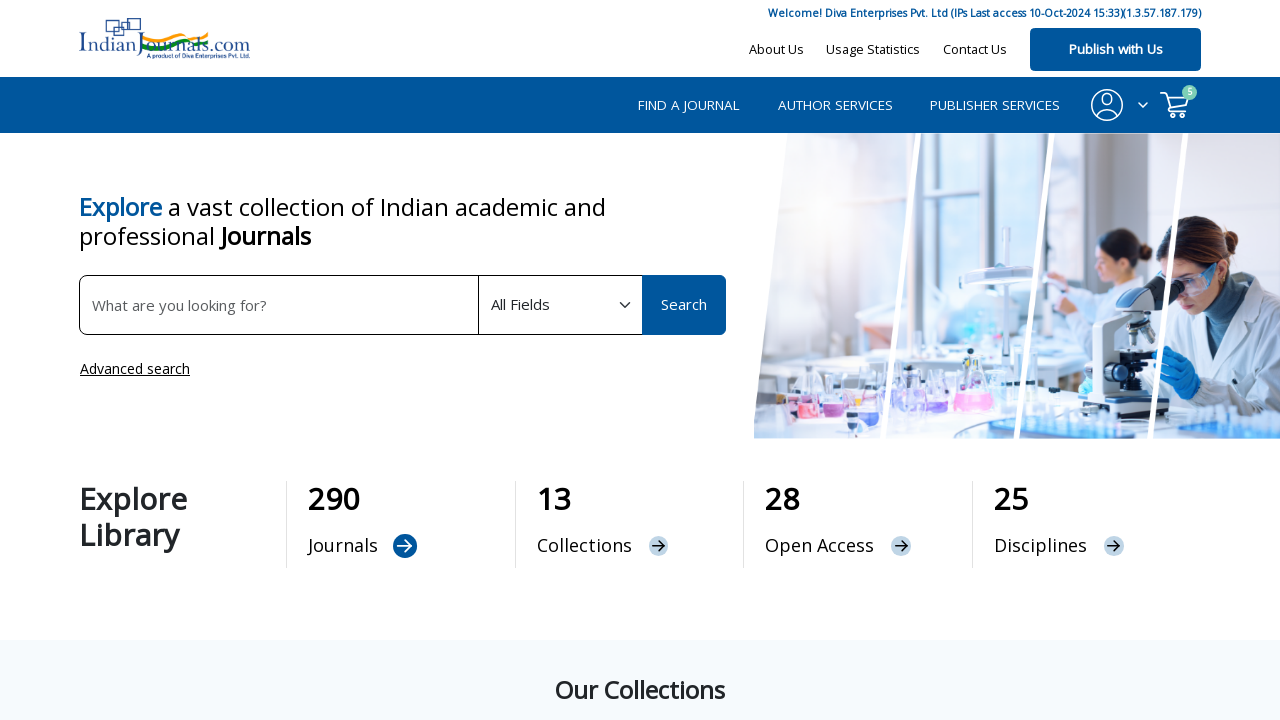

Retrieved font size CSS property after hover
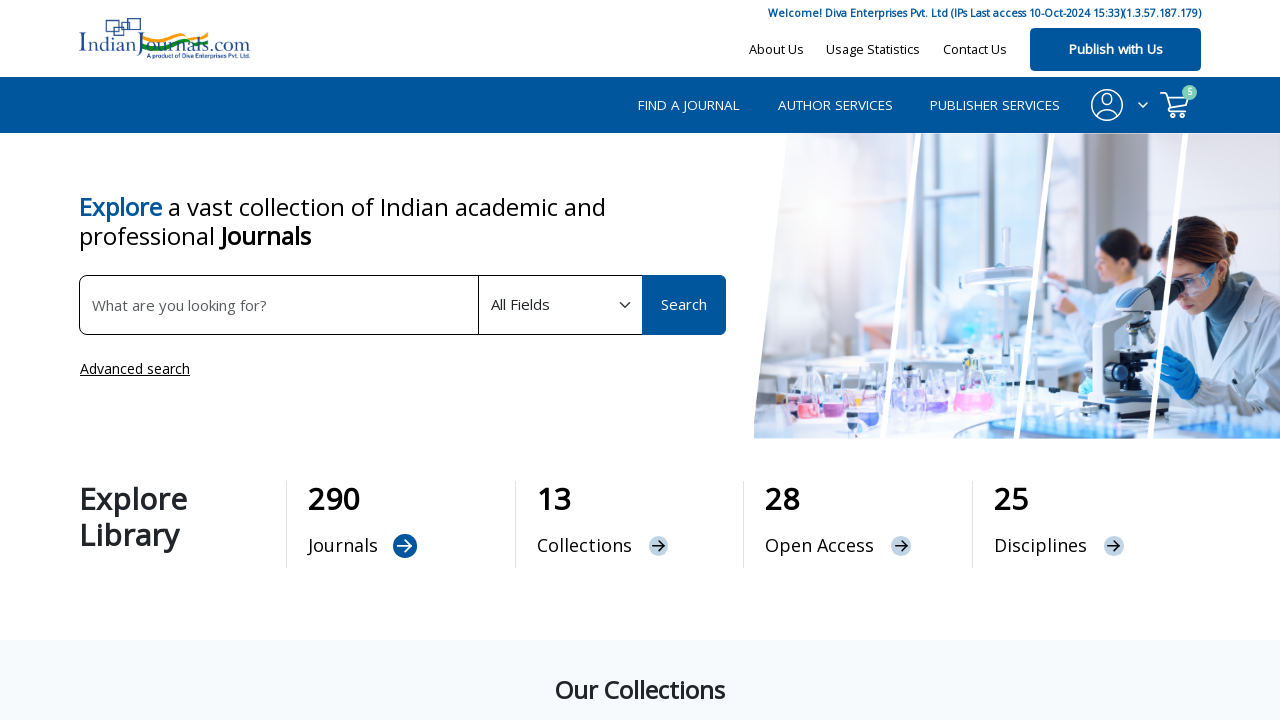

Retrieved color CSS property after hover
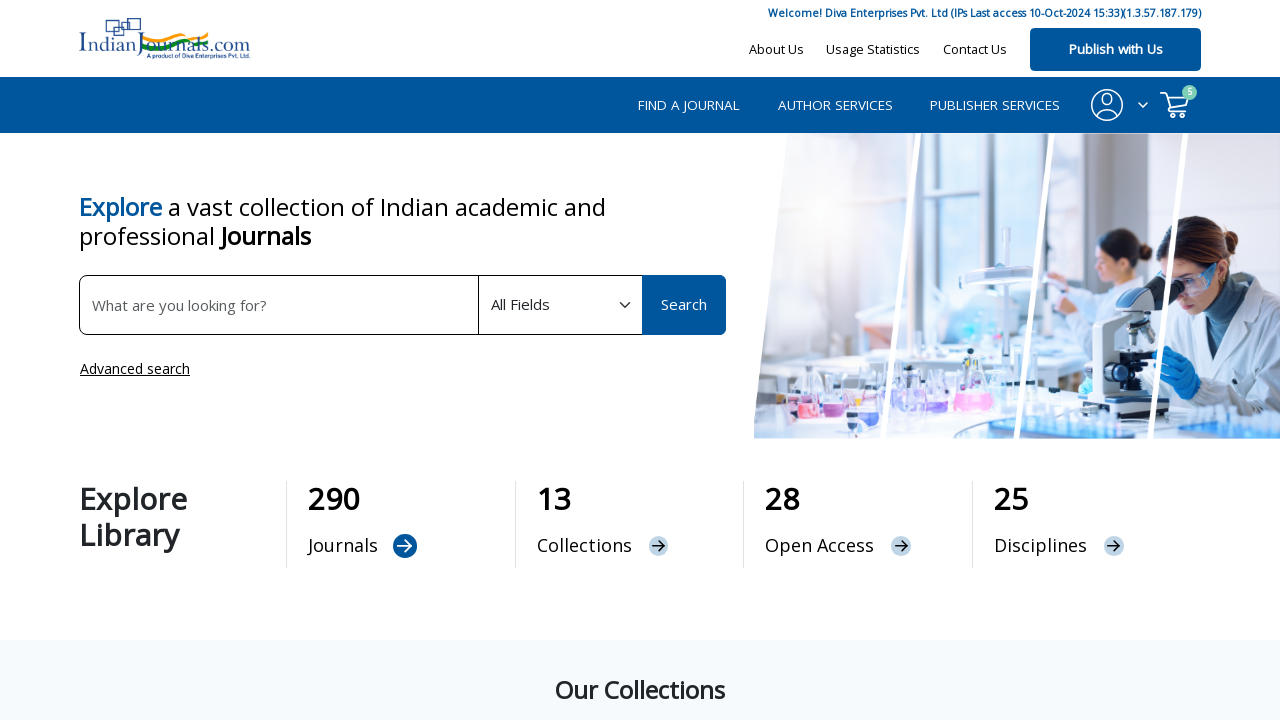

Retrieved box sizing CSS property after hover
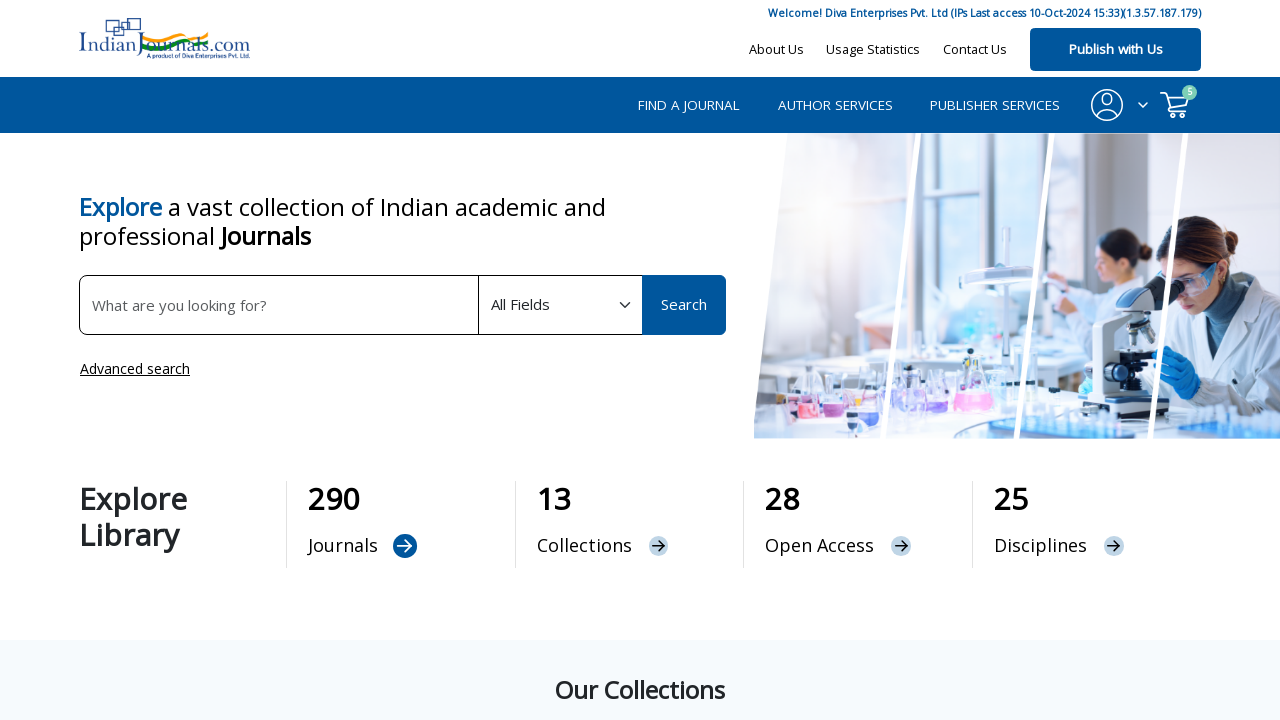

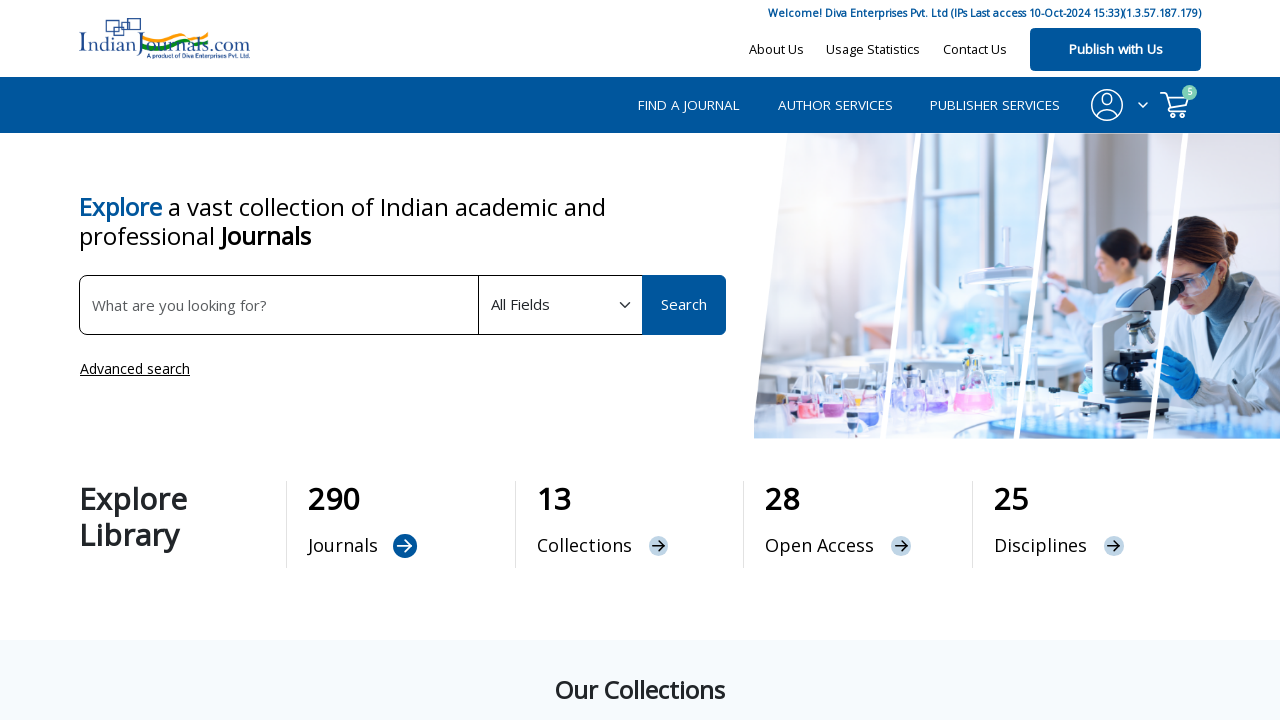